Visits the automation practice page and takes a screenshot

Starting URL: https://rahulshettyacademy.com/AutomationPractice/

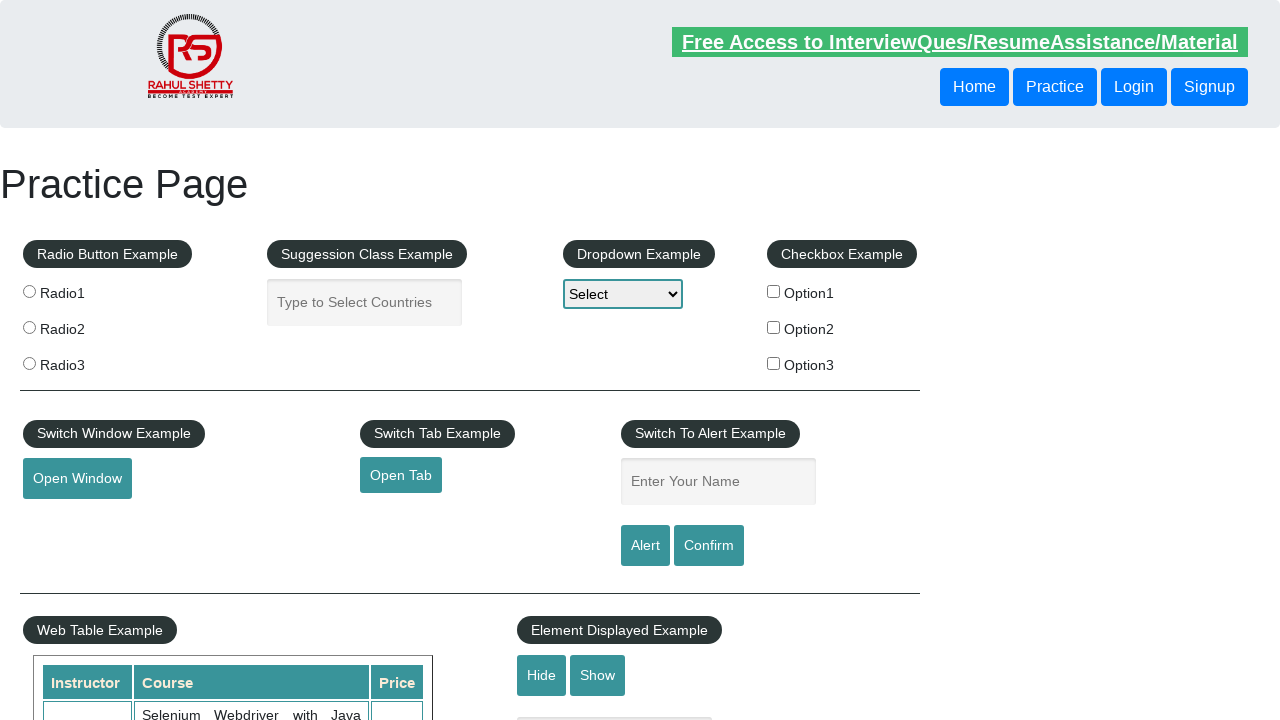

Took screenshot of automation practice page
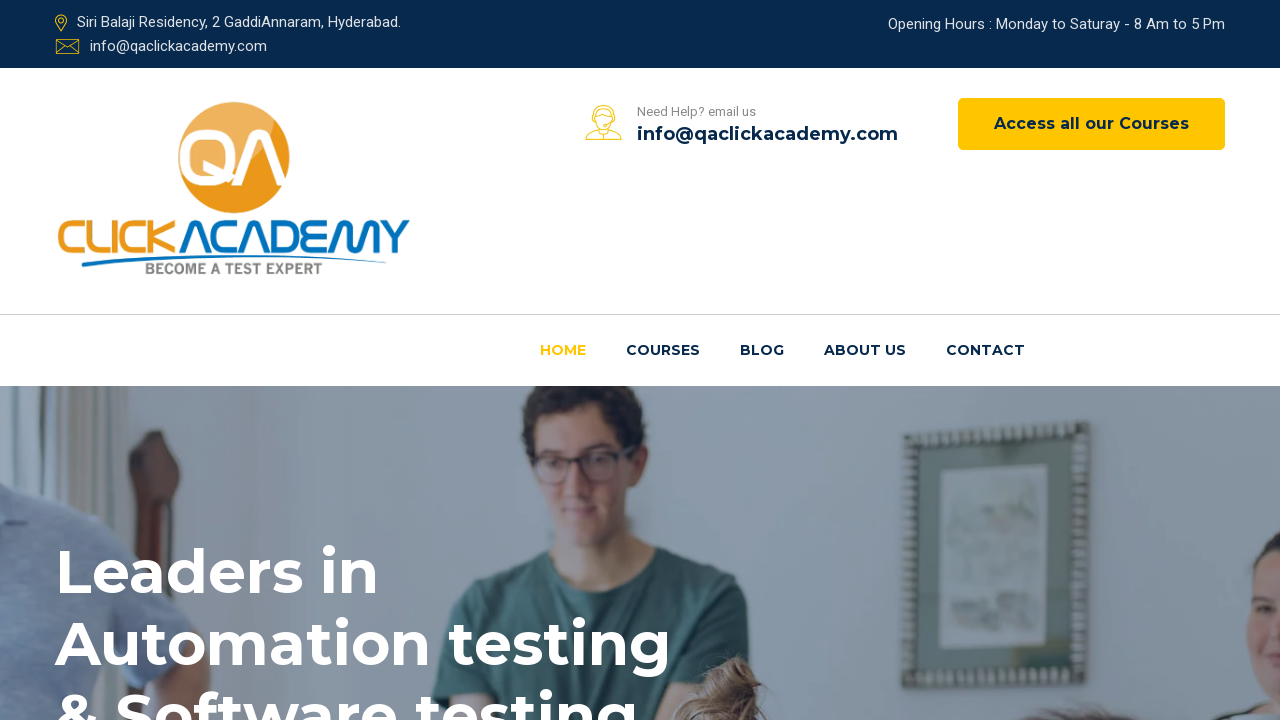

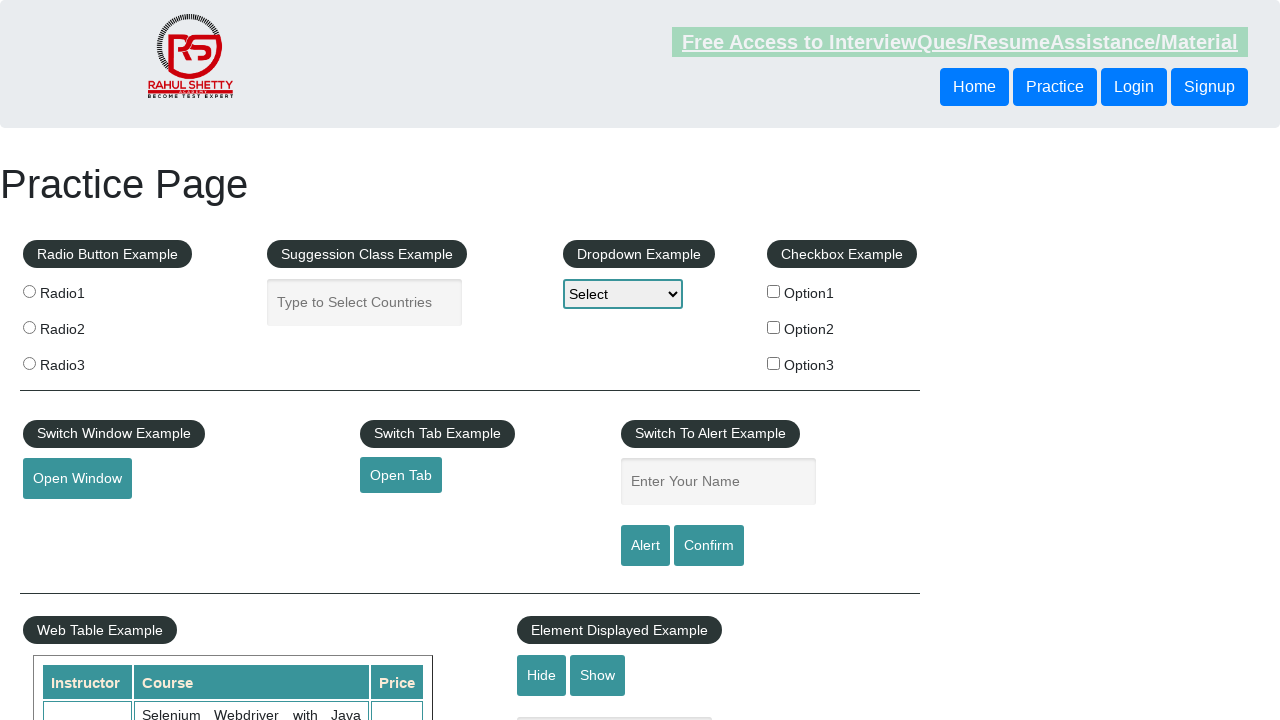